Tests text box functionality by clicking on Text Box menu item, entering a username, submitting the form, and verifying the output

Starting URL: https://demoqa.com/elements

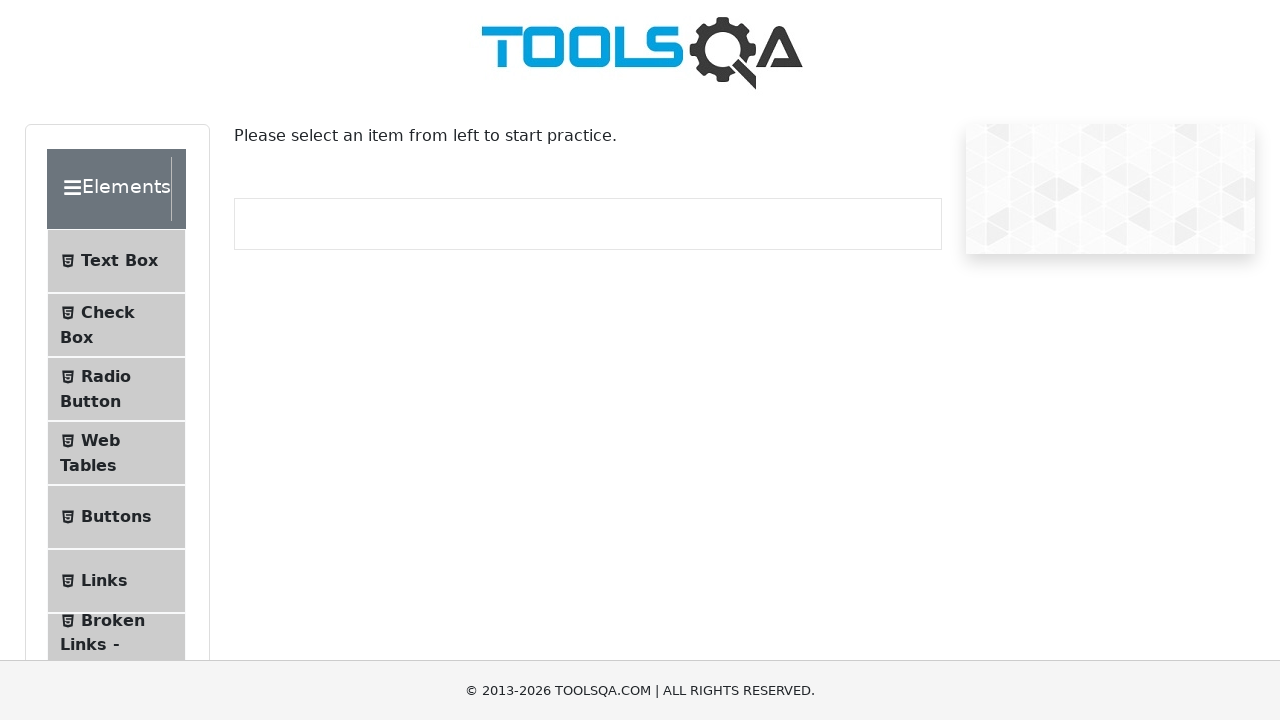

Clicked on Text Box menu item at (119, 261) on xpath=//span[contains(text(),'Text Box')]
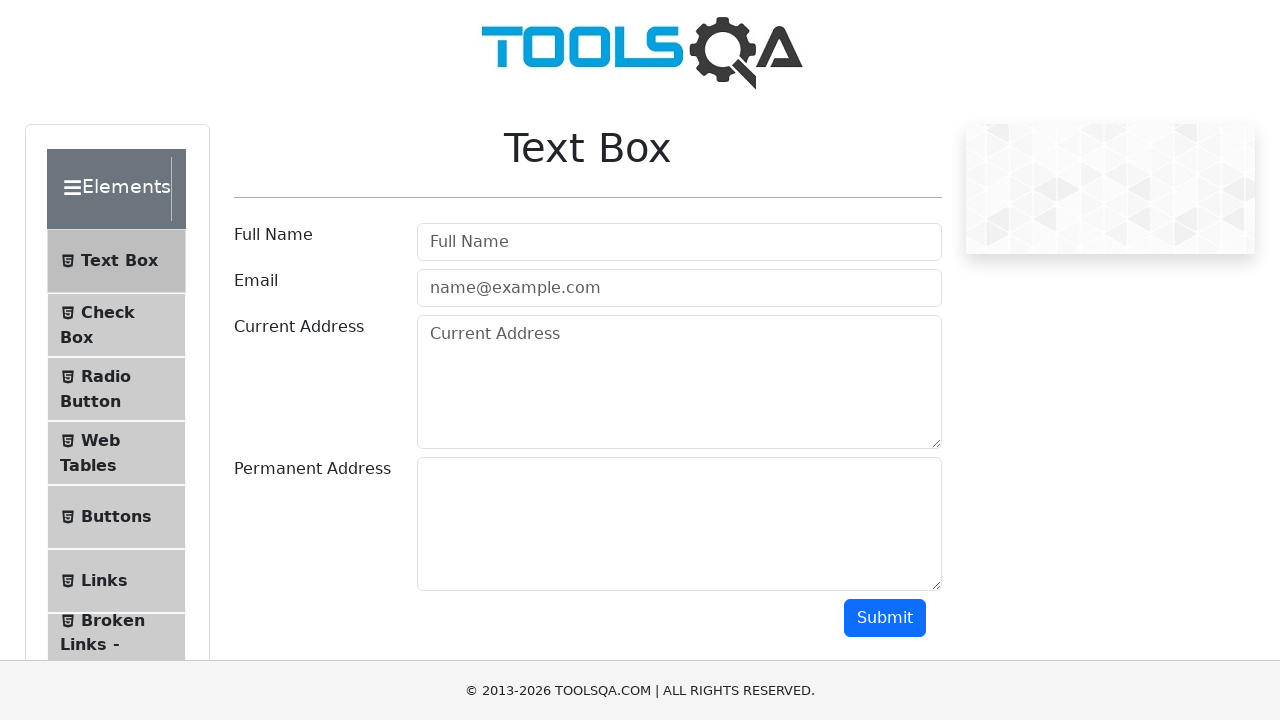

Text Box page loaded and userName field is visible
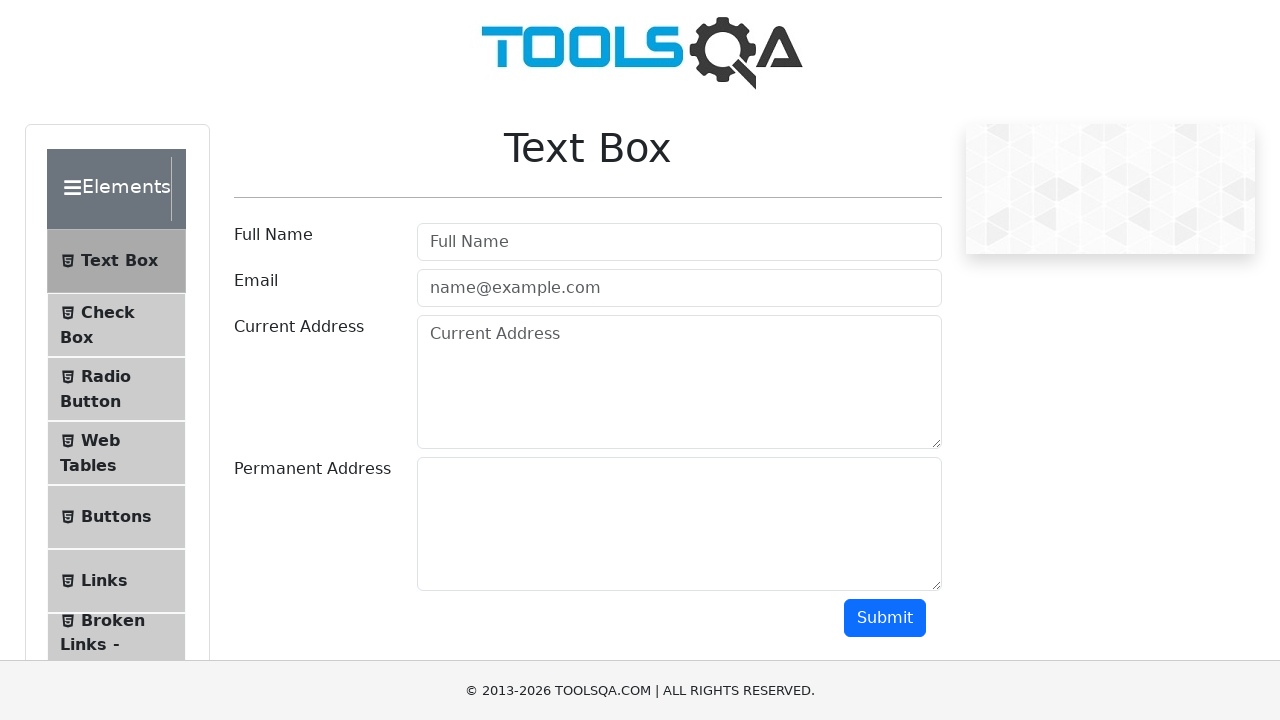

Entered 'Rahim' into the userName field on #userName
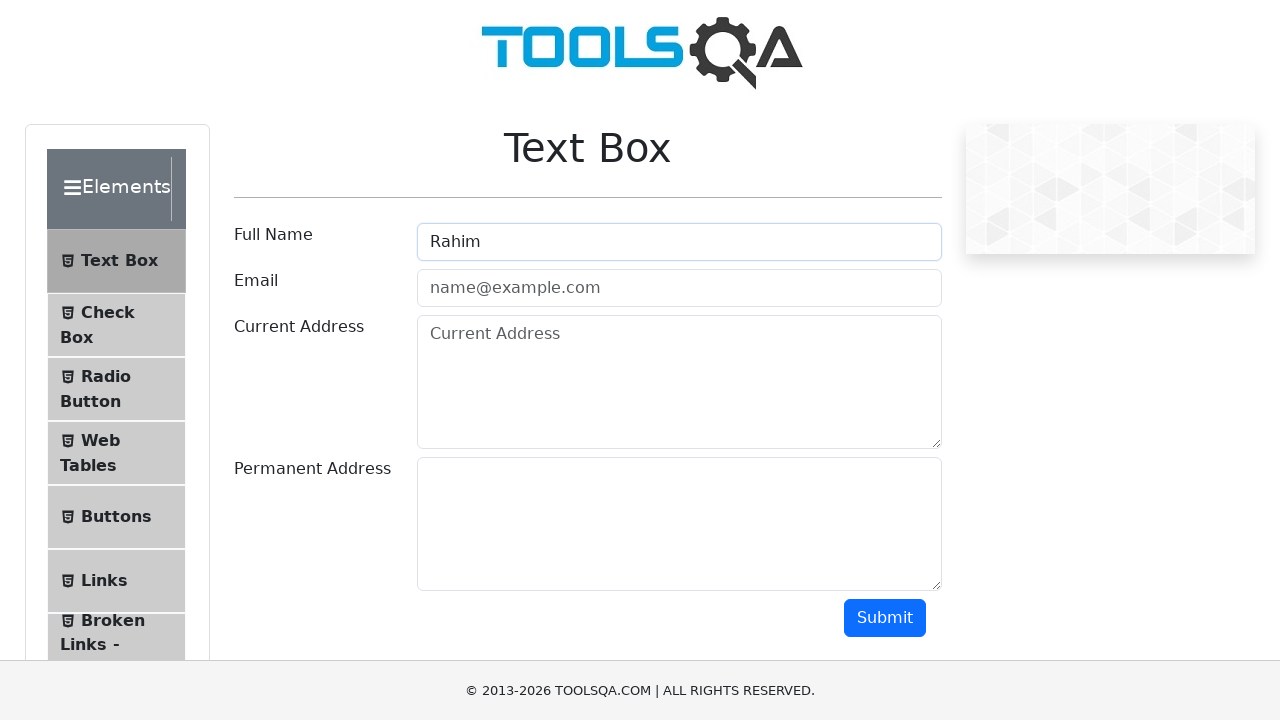

Pressed Enter to submit the form on //button[@id='submit']
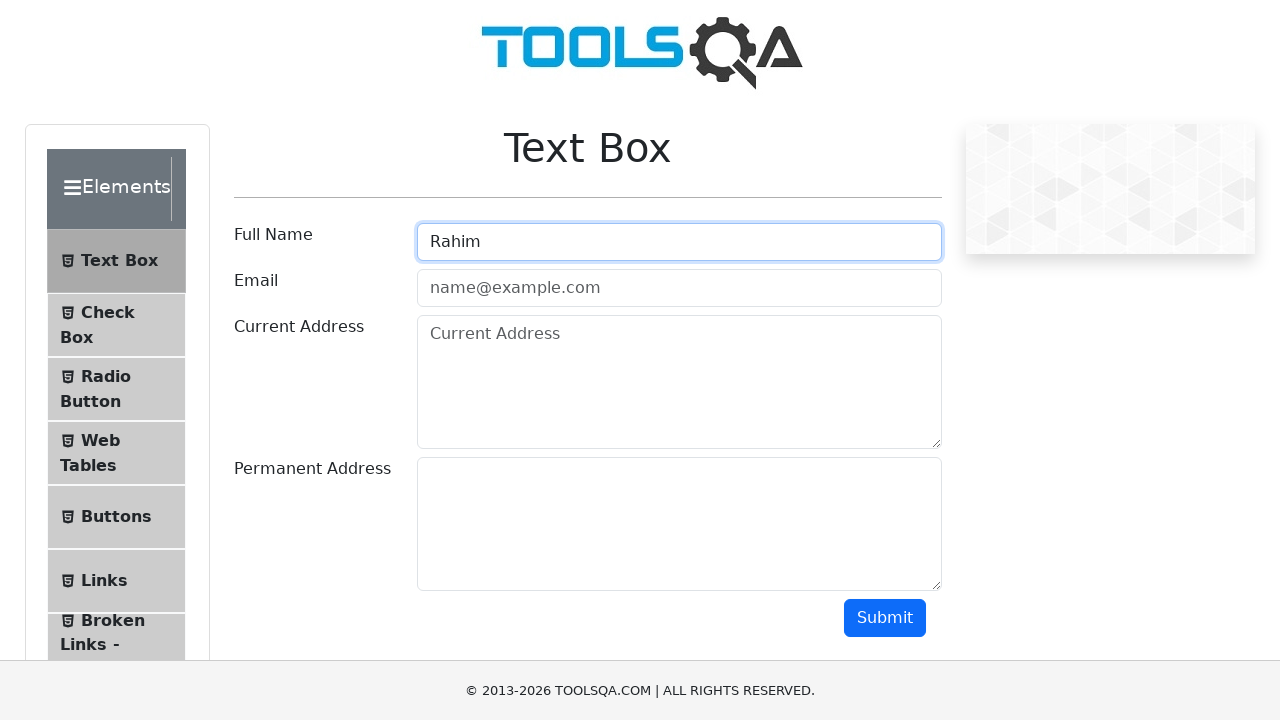

Retrieved output name text to verify submission
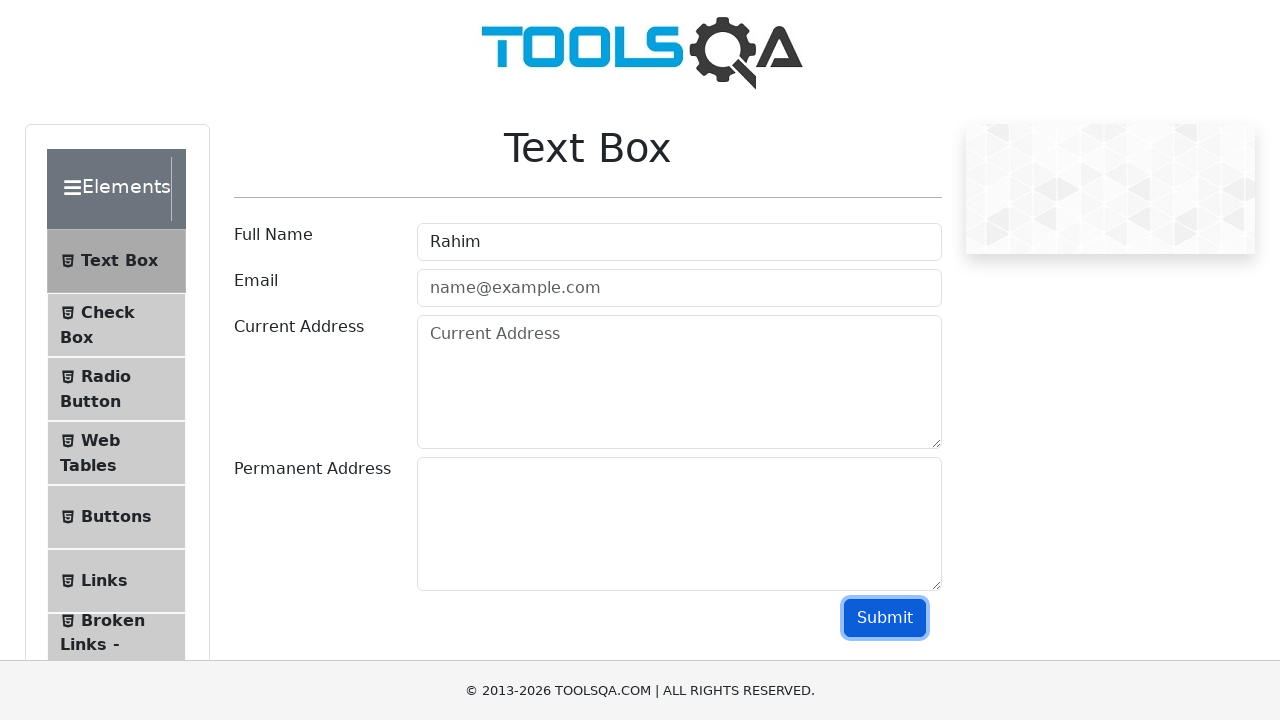

Verified that 'Rahim' appears in the output
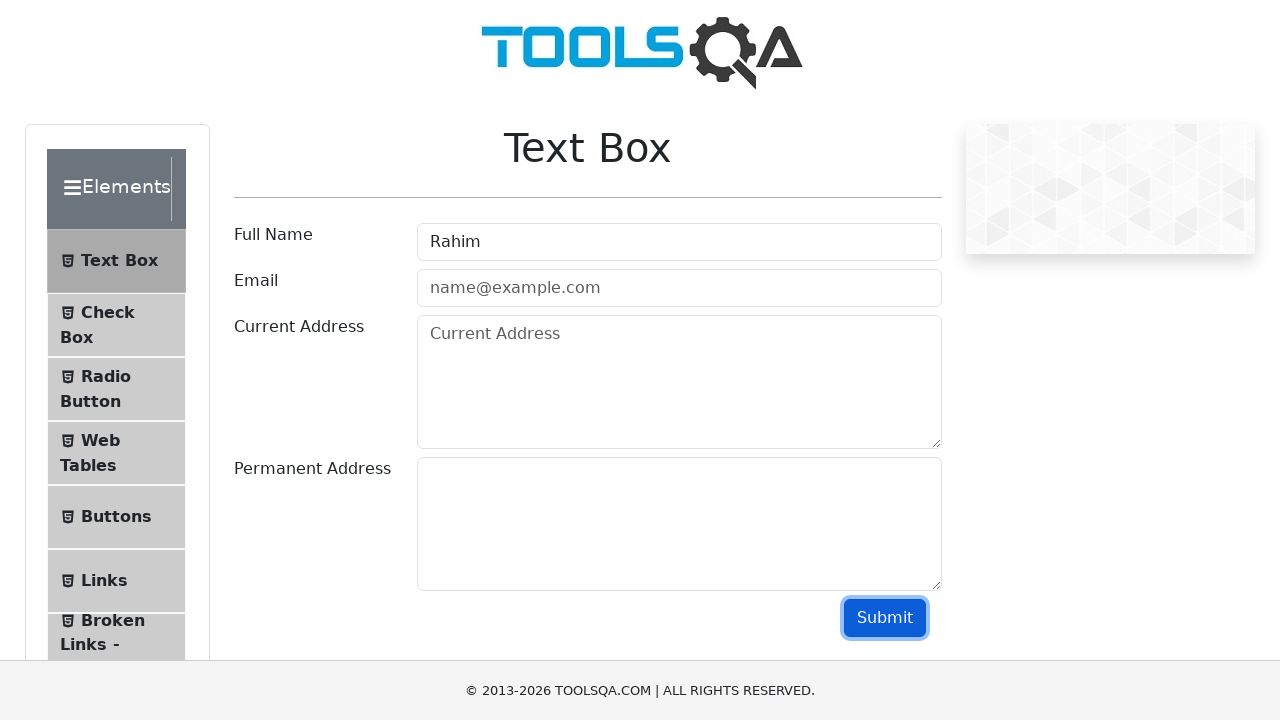

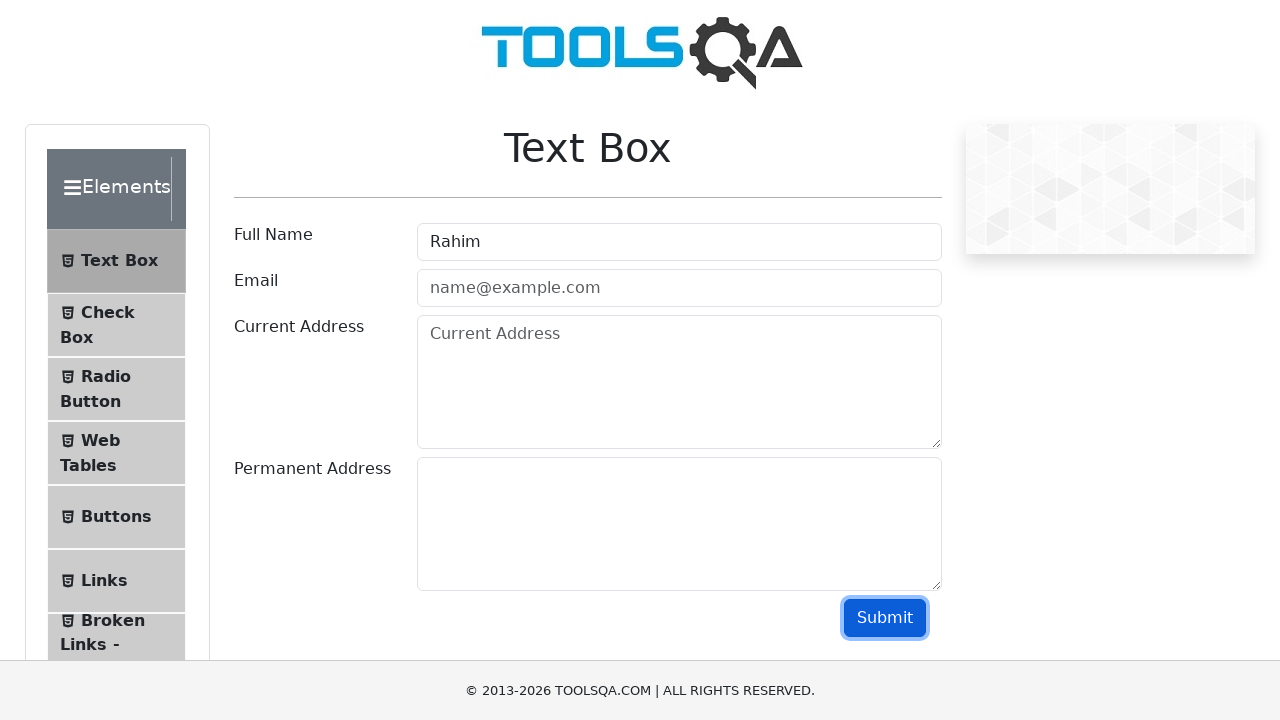